Retrieves a value from an element attribute, performs a mathematical calculation, and submits a form with the result along with checkbox and radio button selections

Starting URL: http://suninjuly.github.io/get_attribute.html

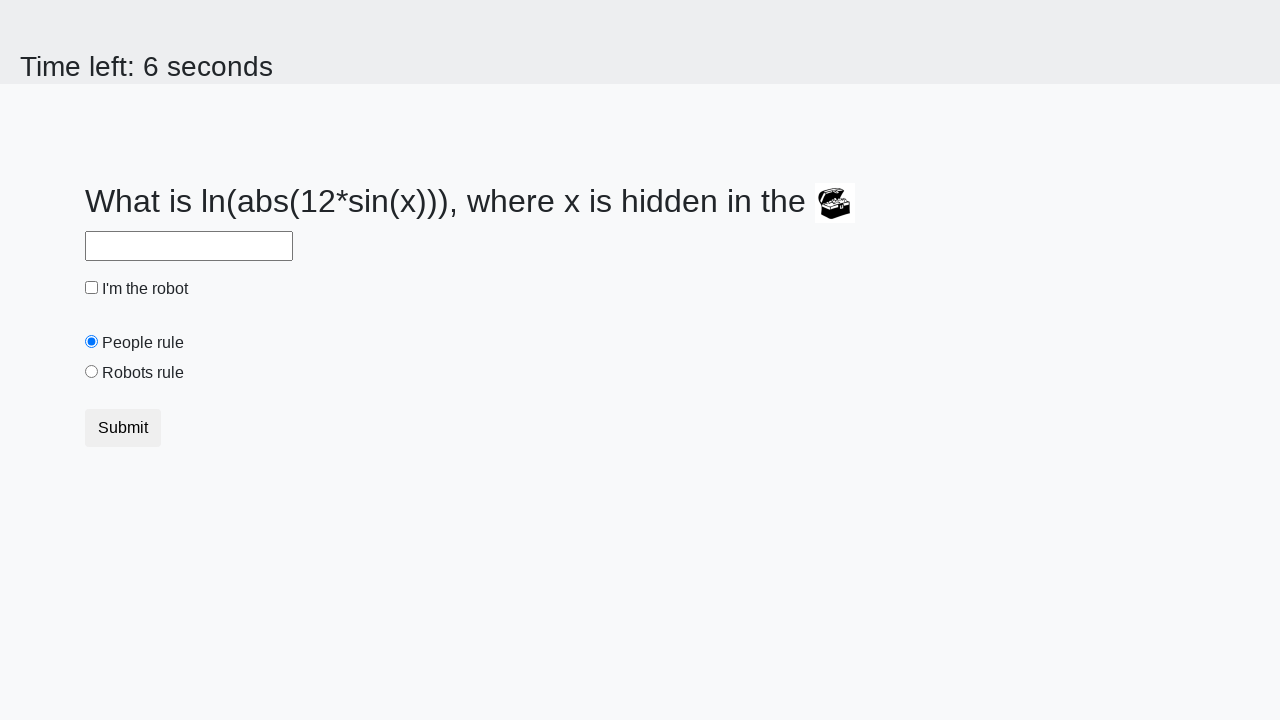

Located treasure element
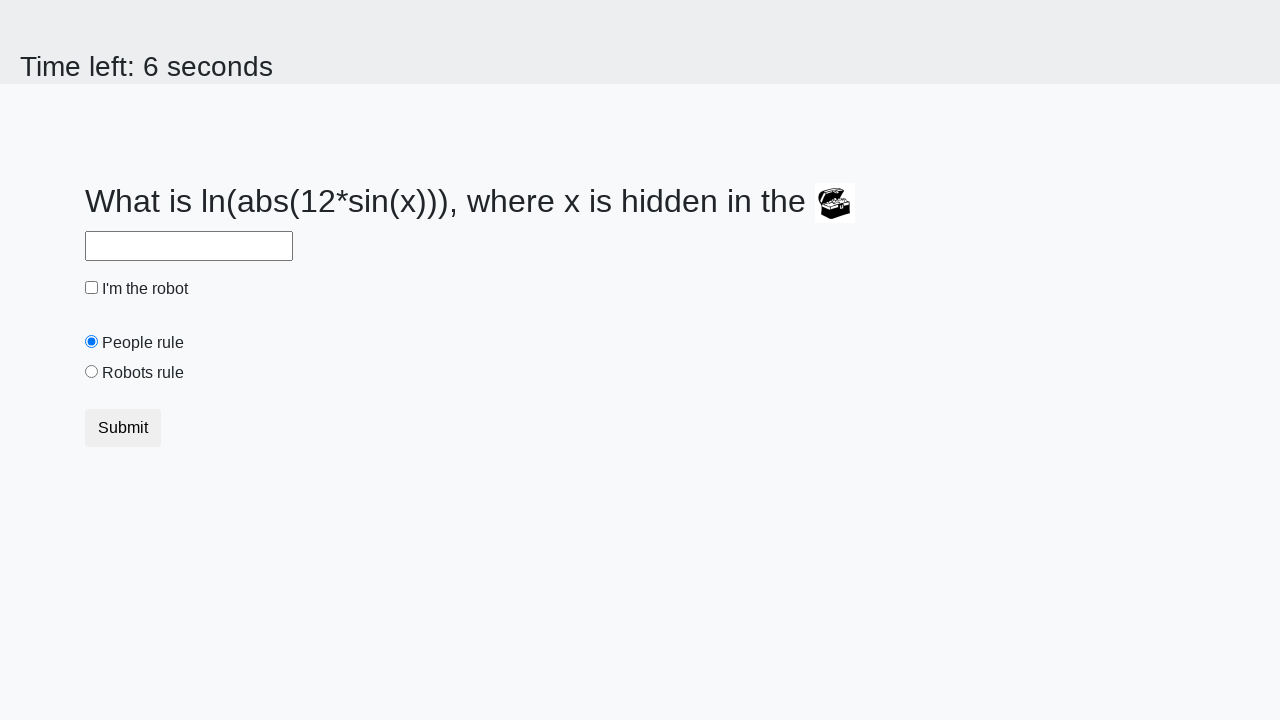

Retrieved valuex attribute from treasure element
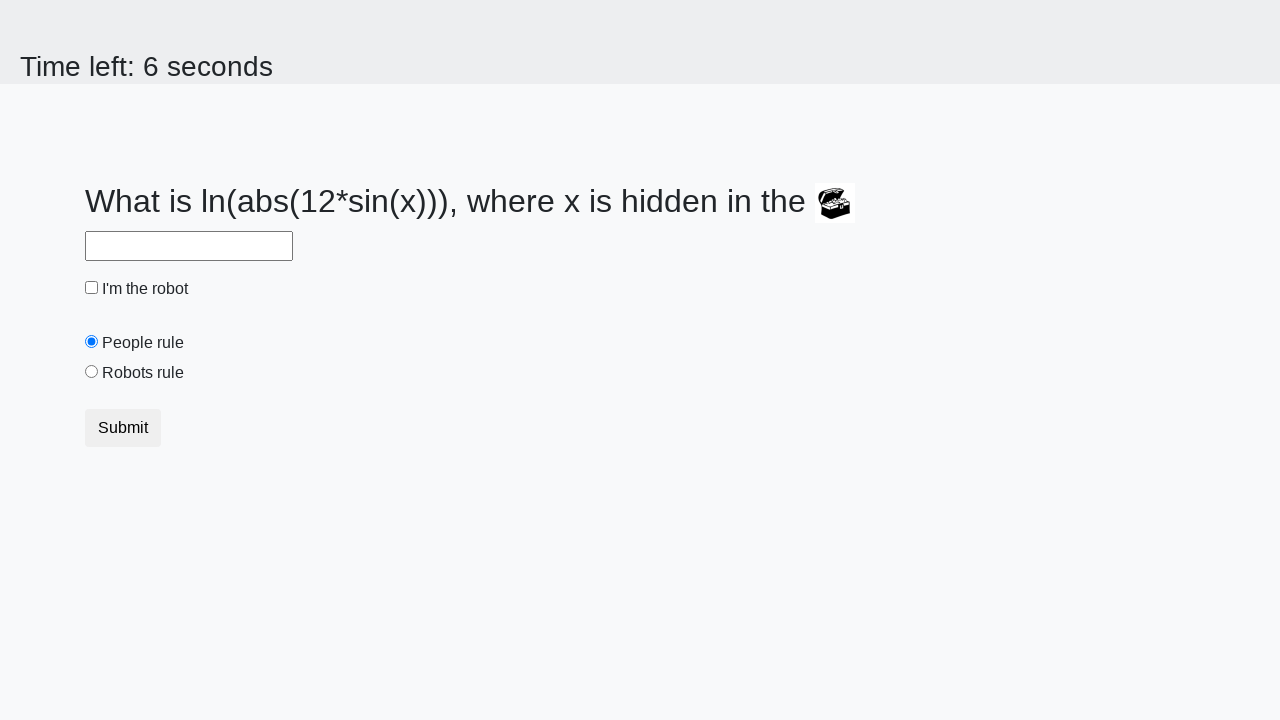

Calculated mathematical result from x=852: y=1.9536126035756918
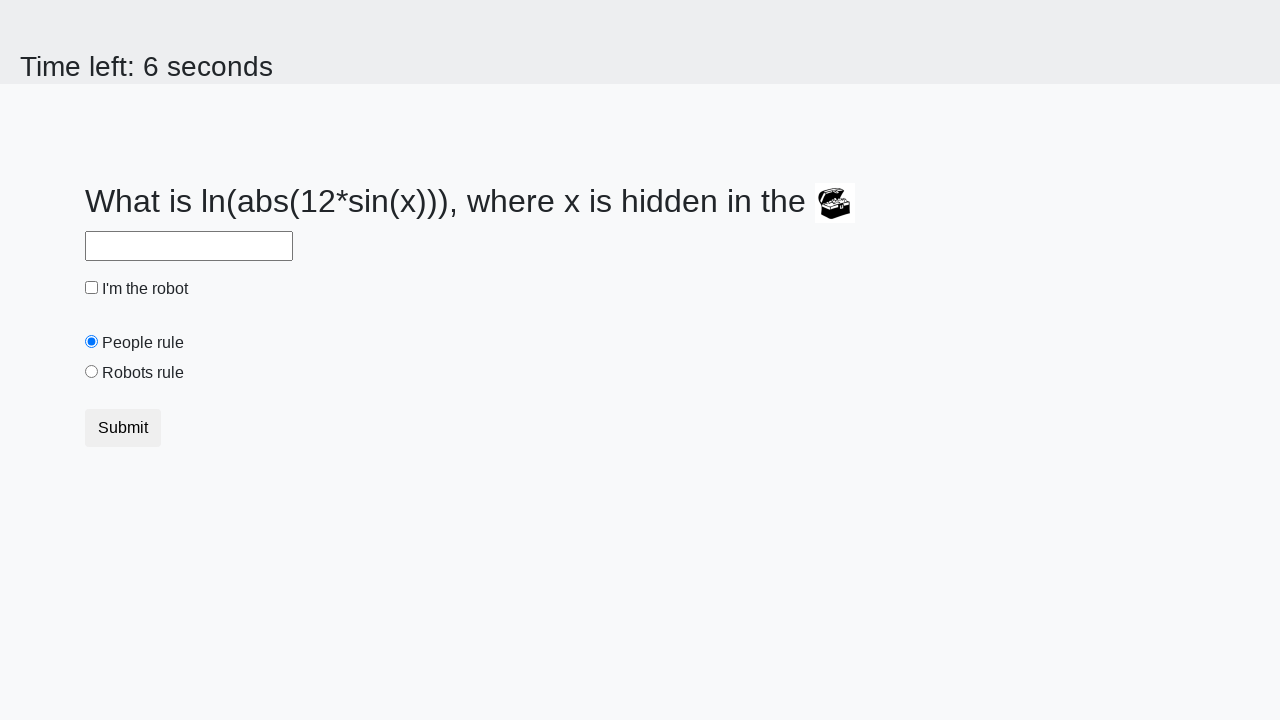

Filled answer field with calculated value on #answer
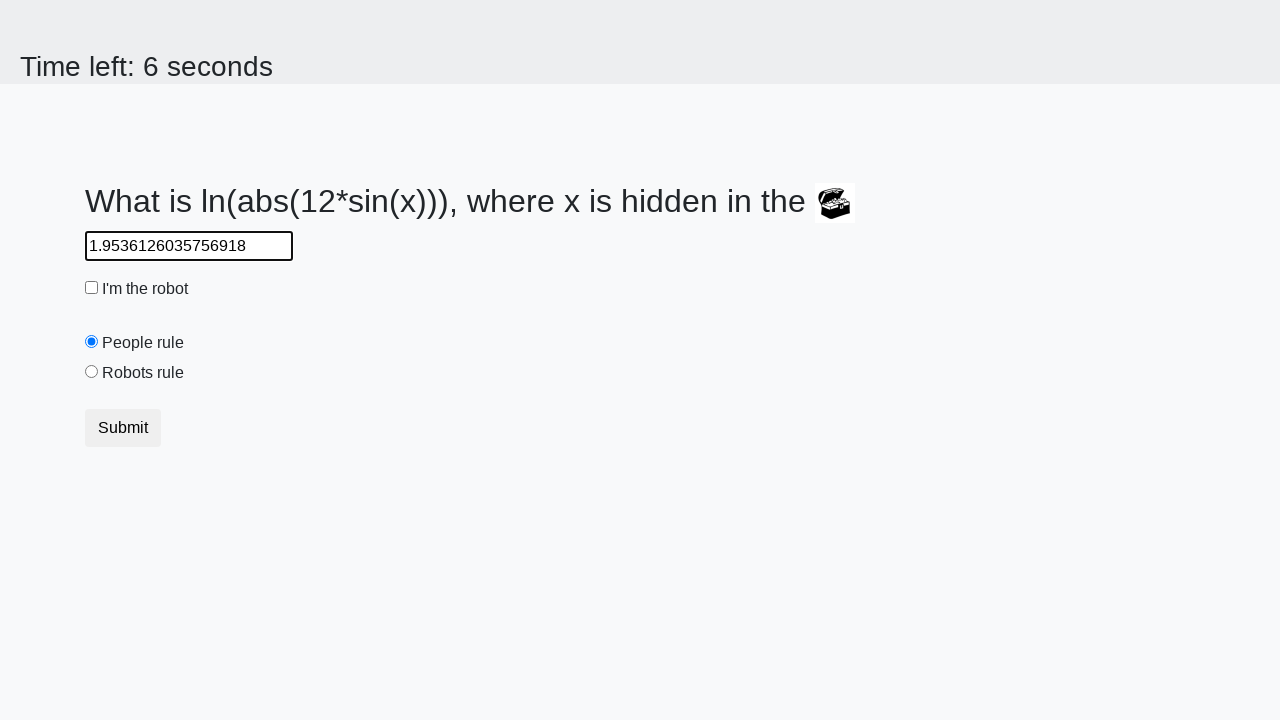

Clicked robot checkbox at (92, 288) on #robotCheckbox
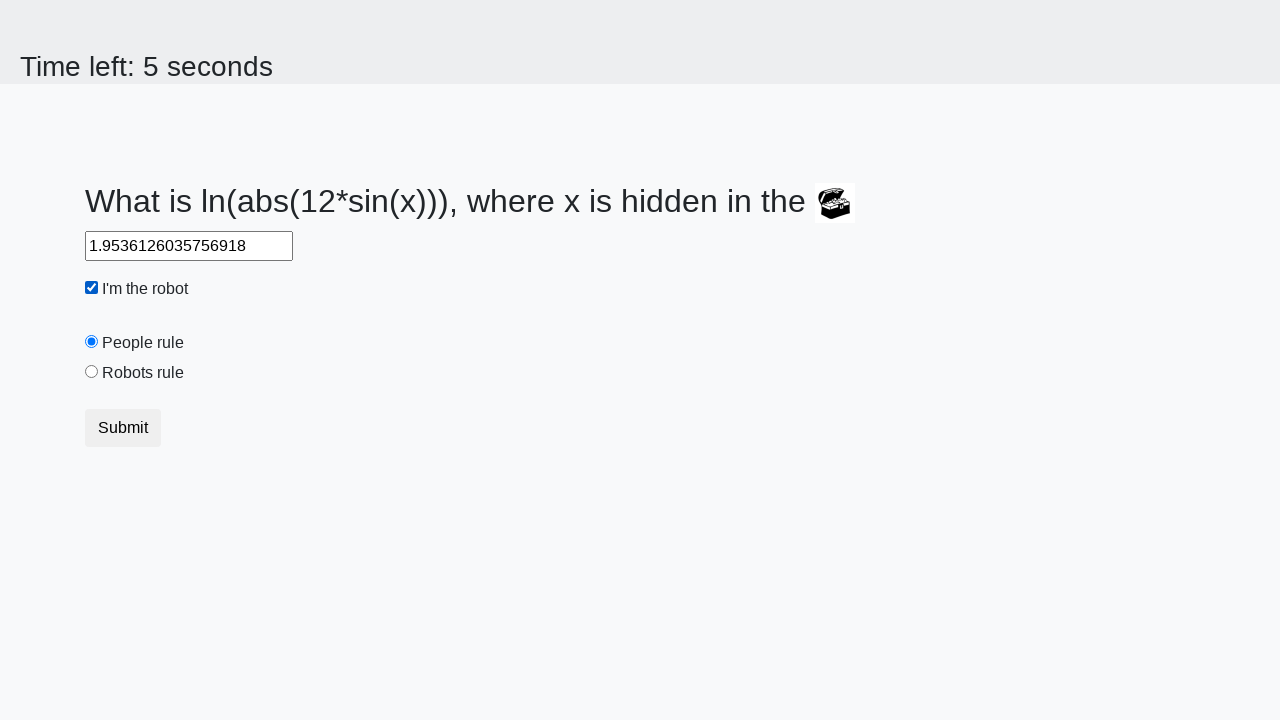

Clicked robots rule radio button at (92, 372) on #robotsRule
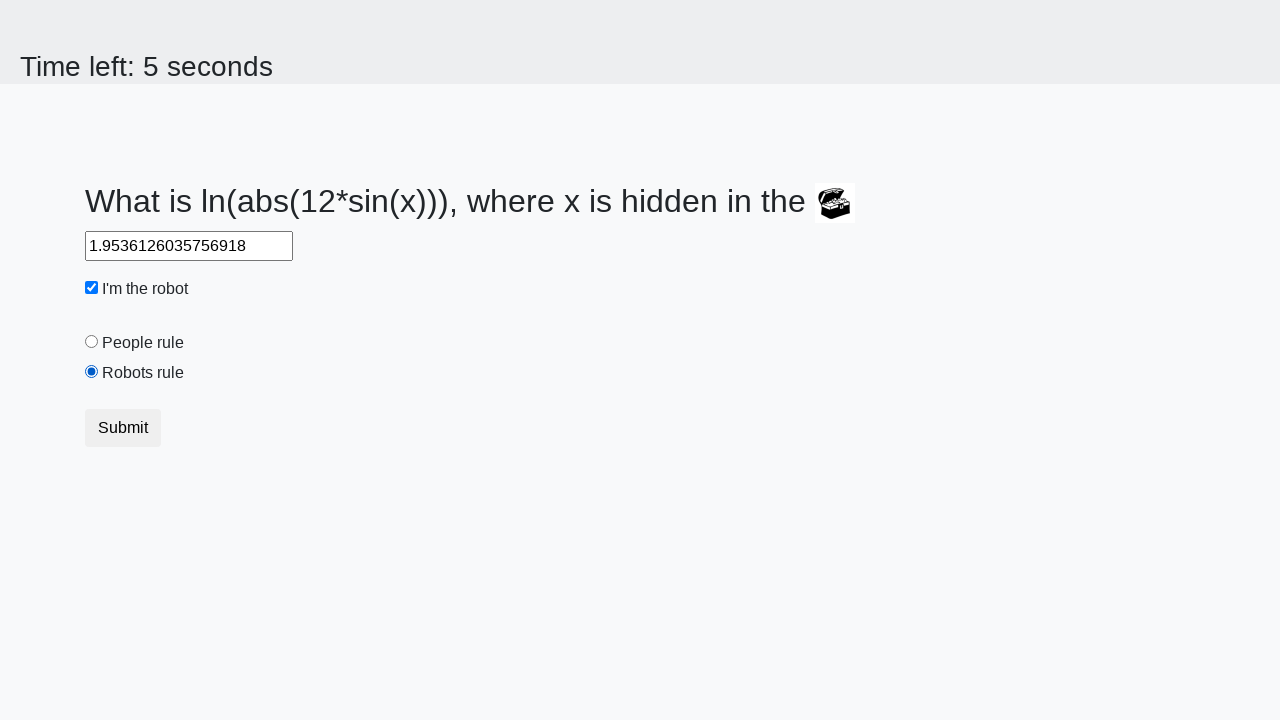

Clicked Submit button to submit form at (123, 428) on button:has-text('Submit')
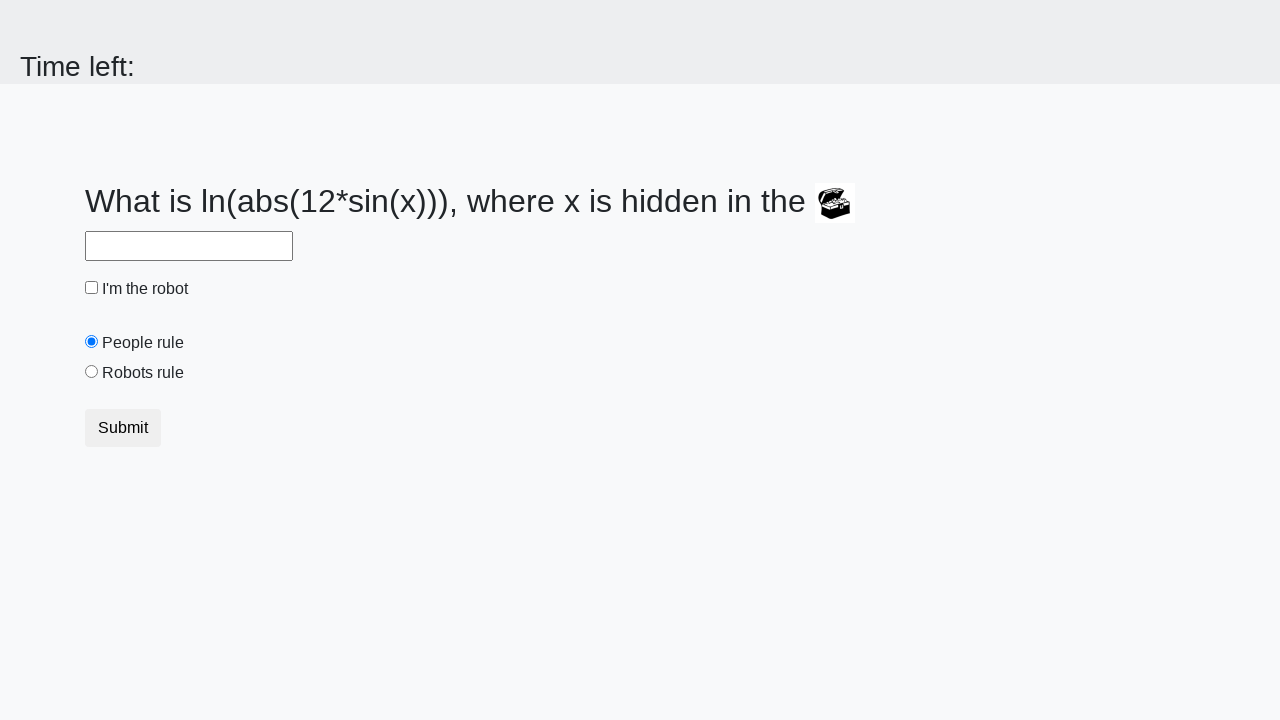

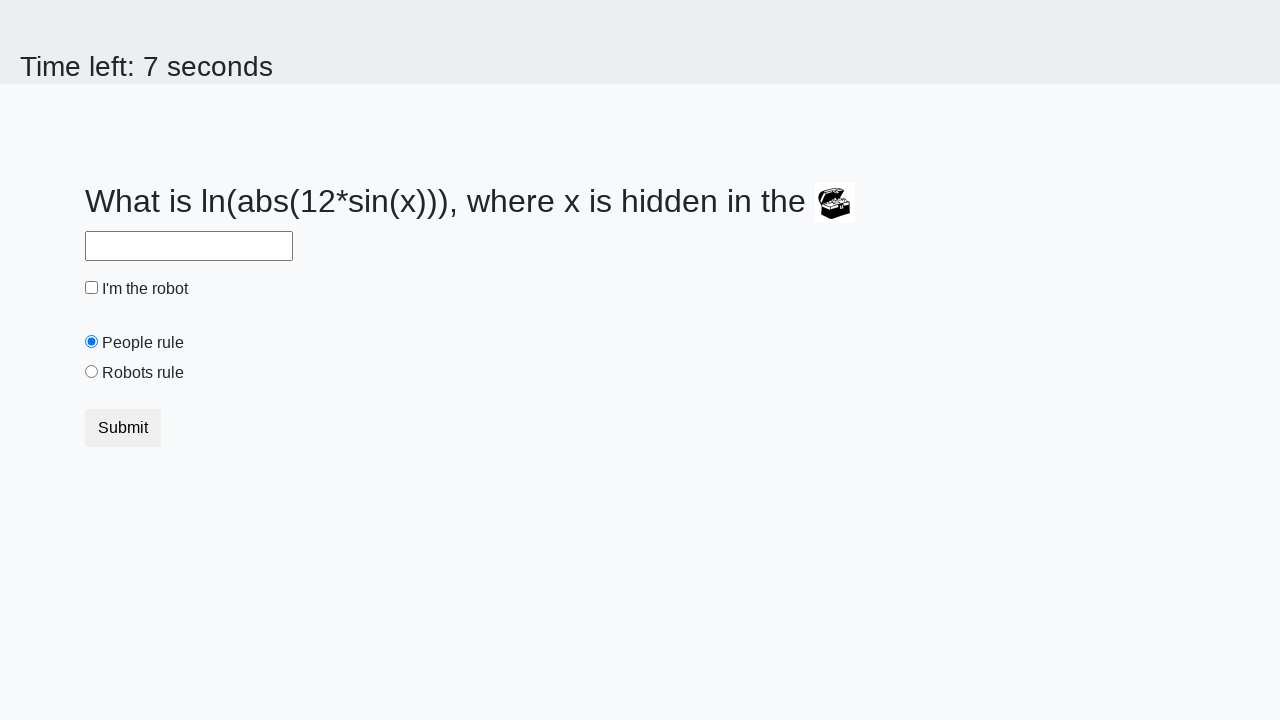